Tests a simple input field by entering text and pressing Enter, then verifies the result text matches the input

Starting URL: https://www.qa-practice.com/elements/input/simple

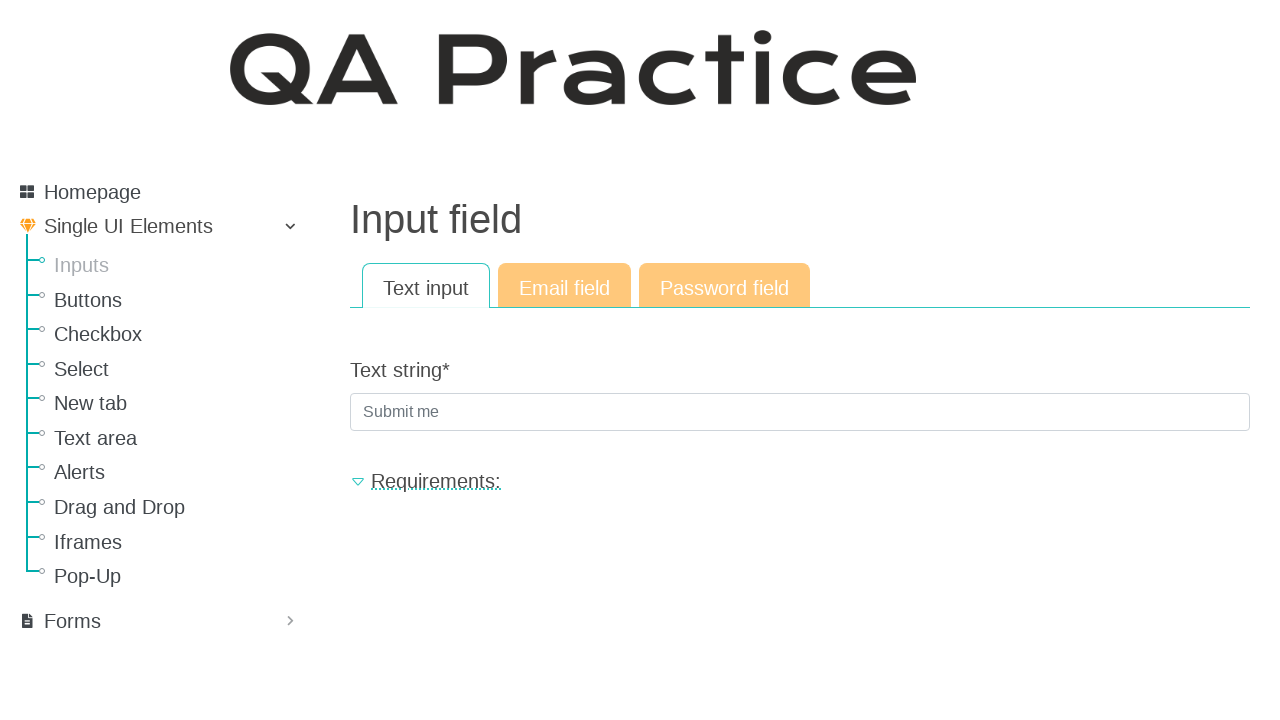

Filled text input field with 'ctoto' on #id_text_string
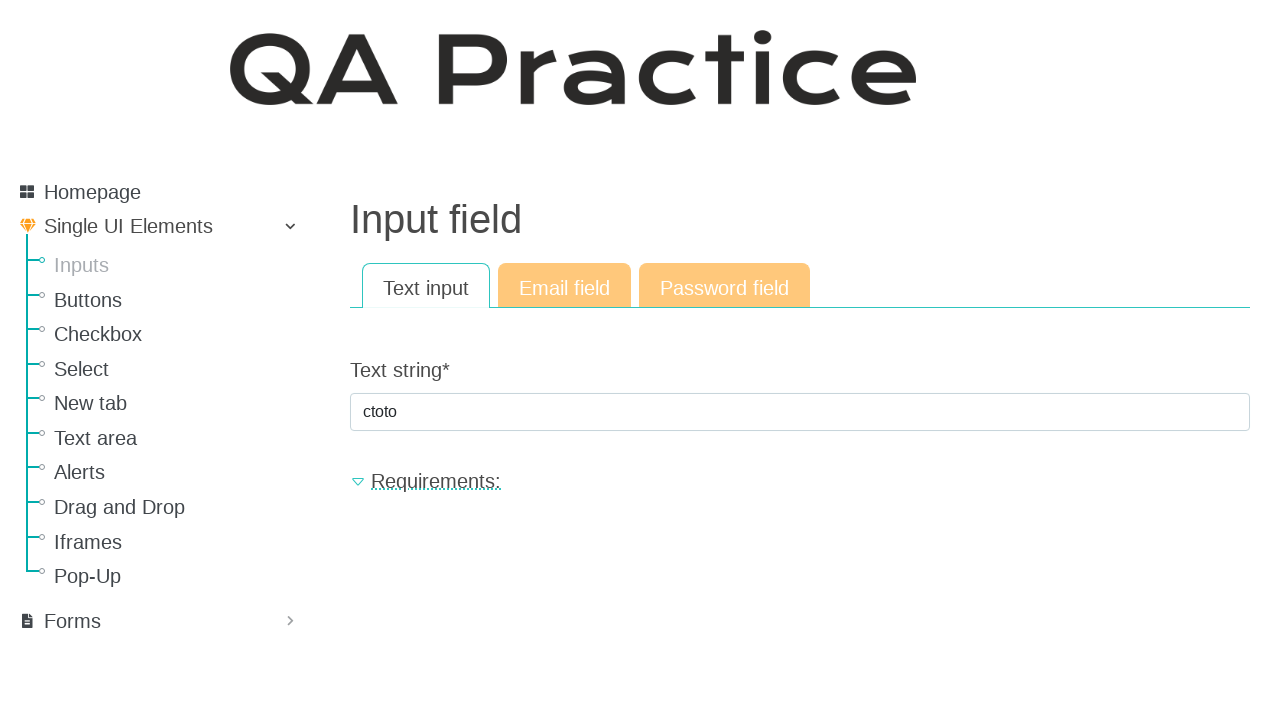

Pressed Enter to submit the input on #id_text_string
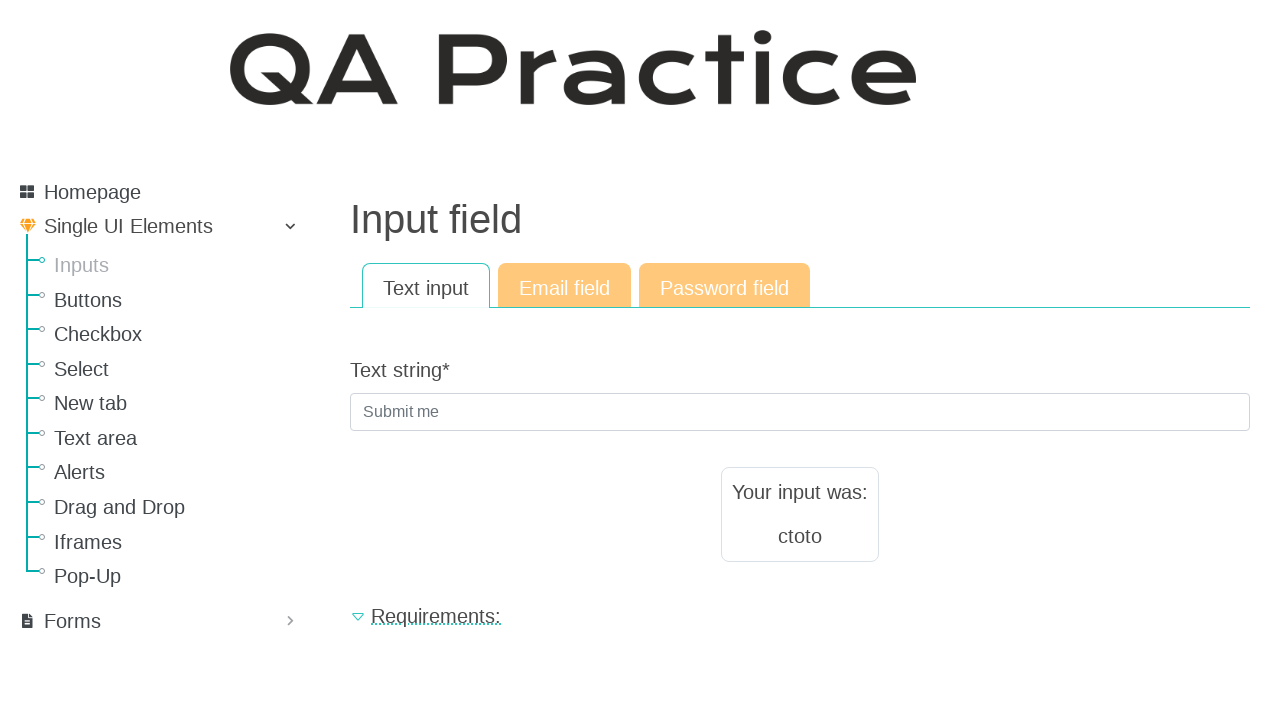

Result text element appeared after submission
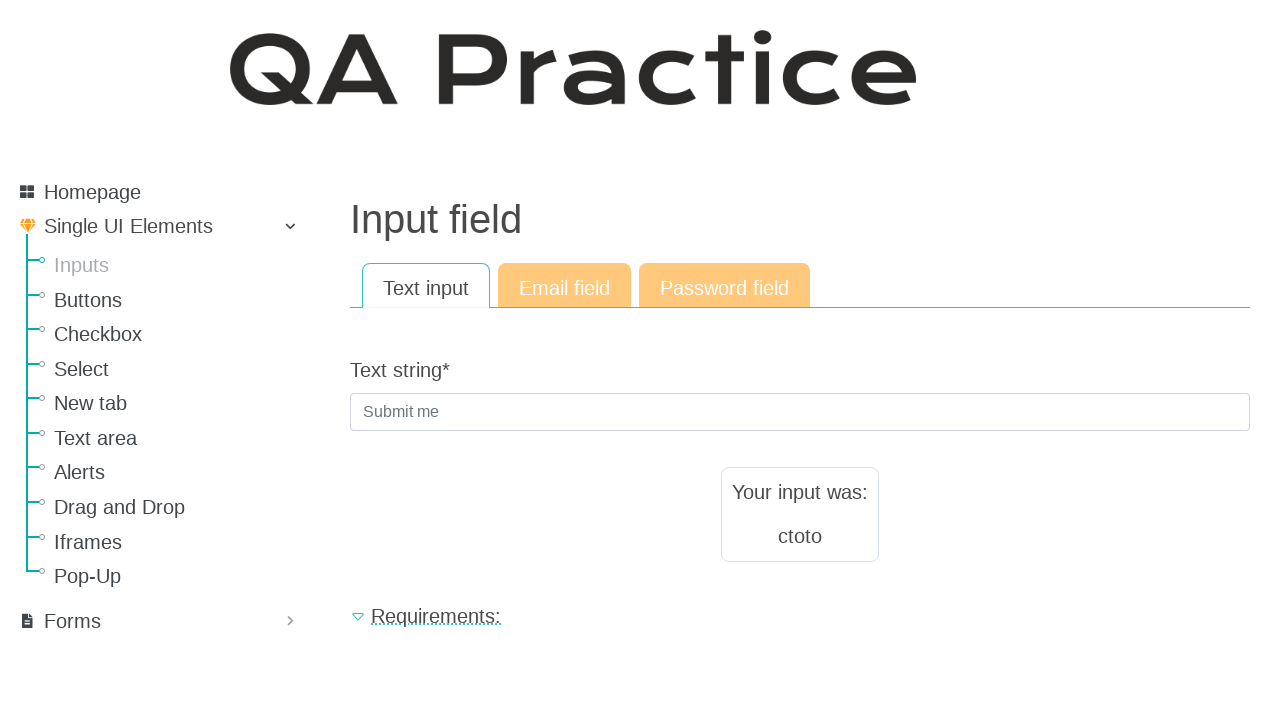

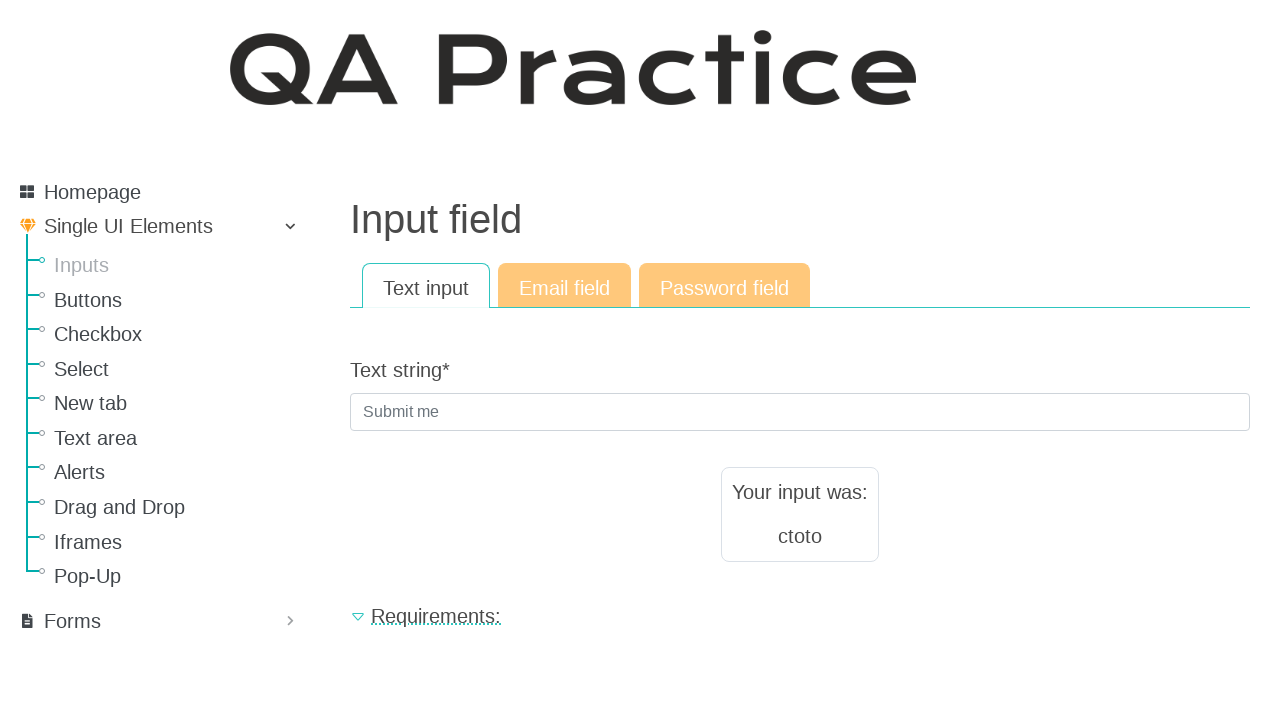